Tests checking a todo item checkbox and verifying it becomes selected

Starting URL: https://lambdatest.github.io/sample-todo-app/

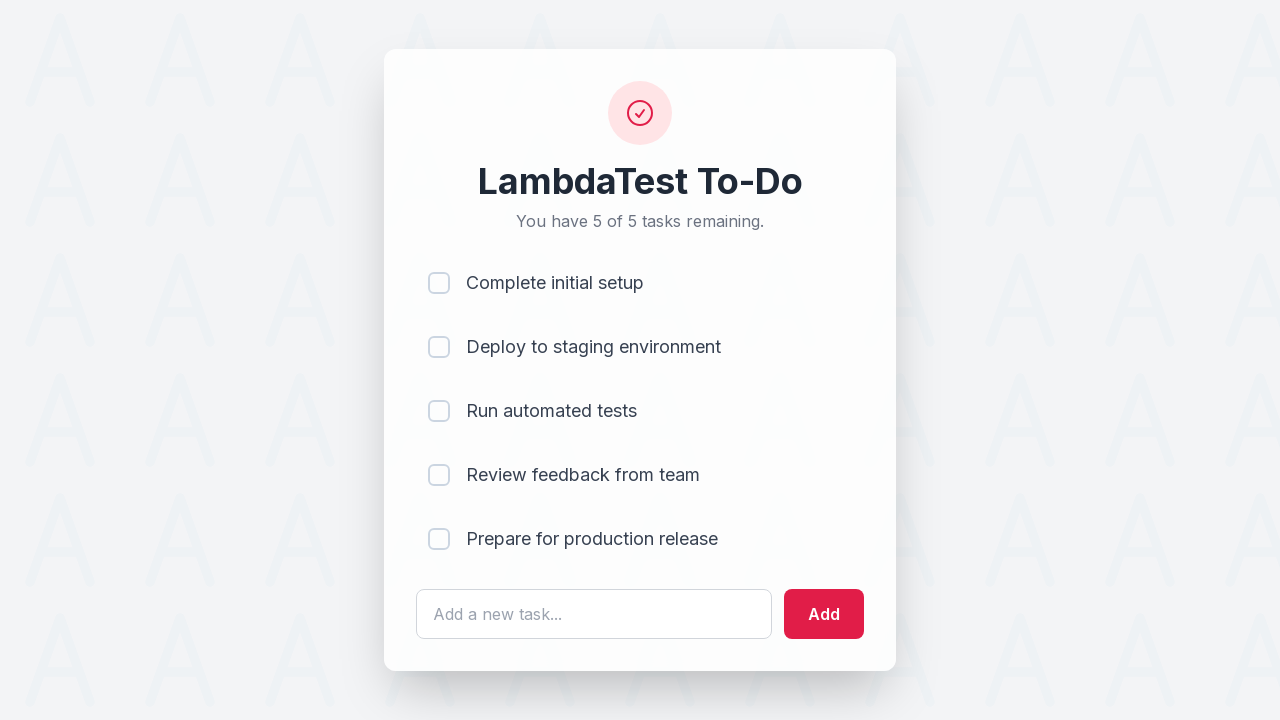

Clicked the third todo item checkbox at (439, 411) on input[name='li3']
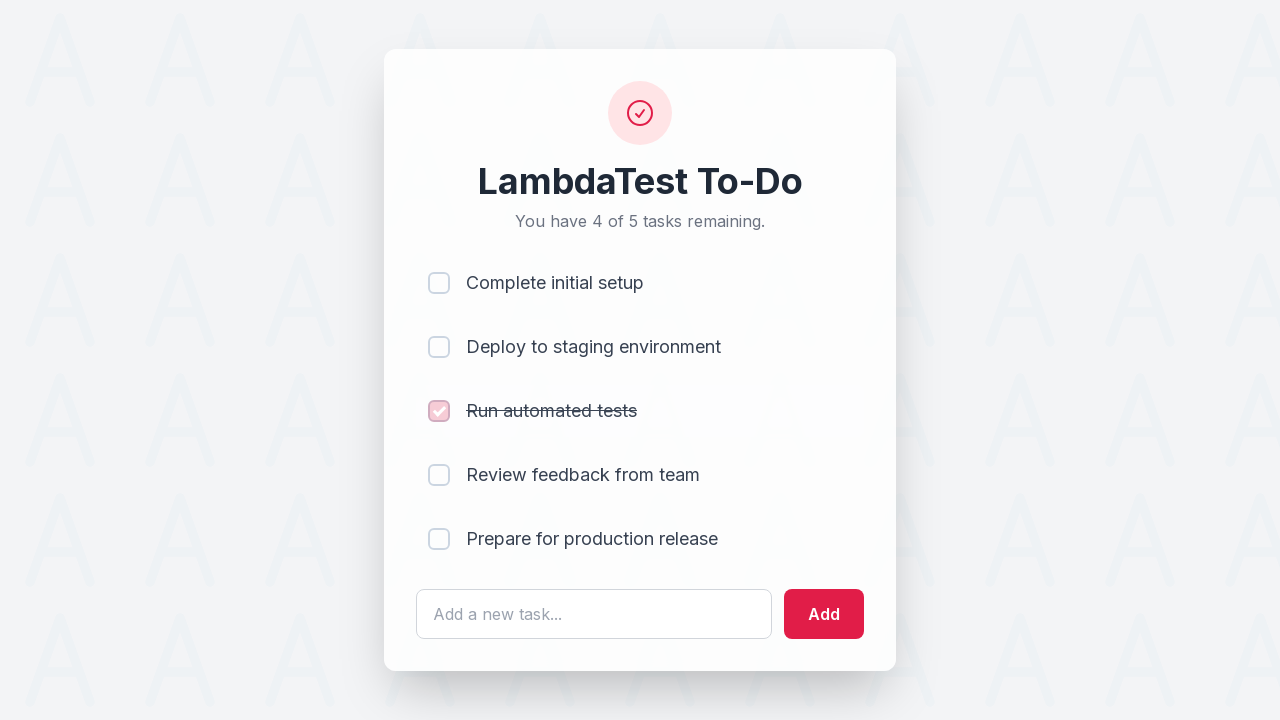

Verified the third todo item checkbox is selected
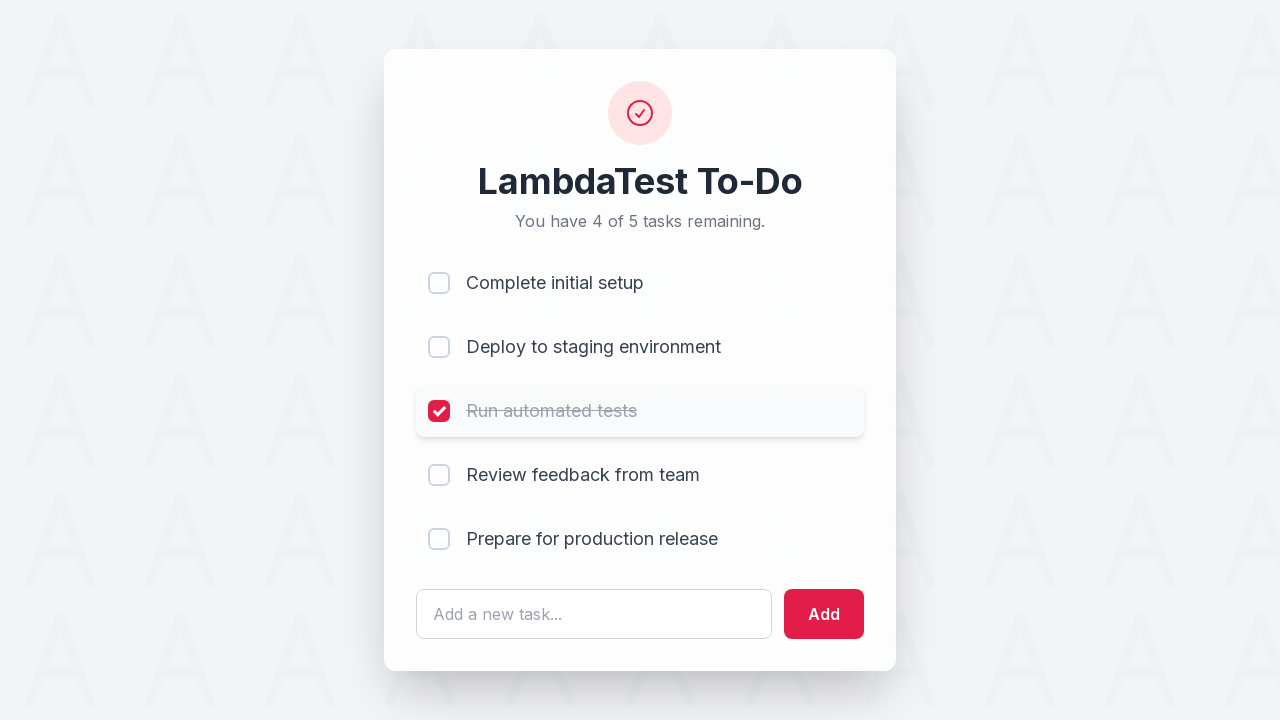

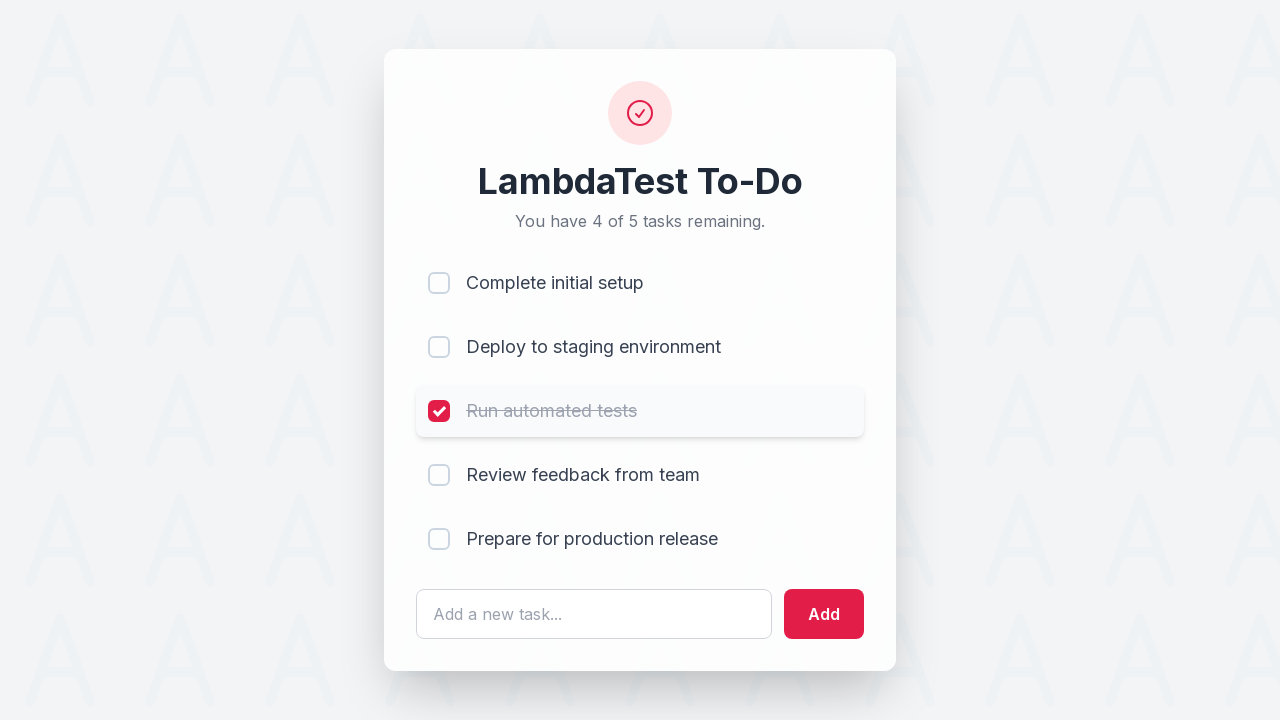